Tests window/tab handling by clicking a link that opens a new tab, switching to the new tab, and verifying the page title contains expected text

Starting URL: https://the-internet.herokuapp.com/iframe

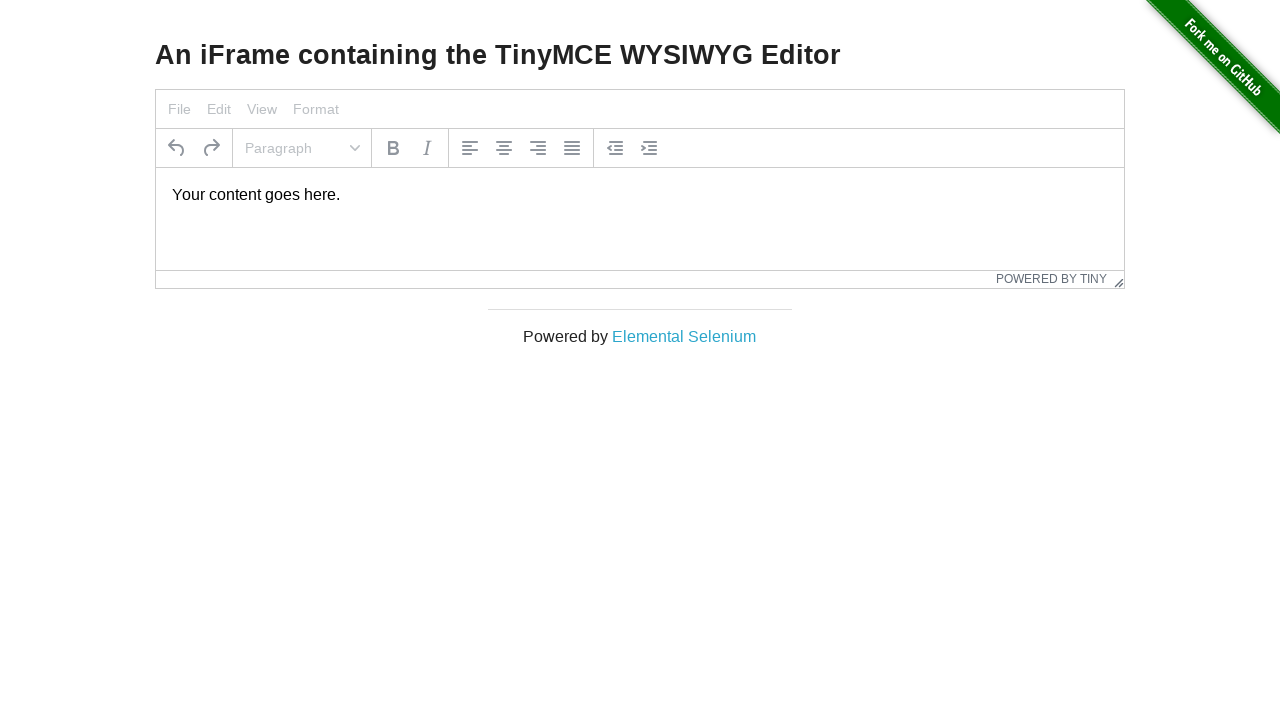

Clicked Elemental Selenium link and new tab opened at (684, 336) on xpath=//a[text()='Elemental Selenium']
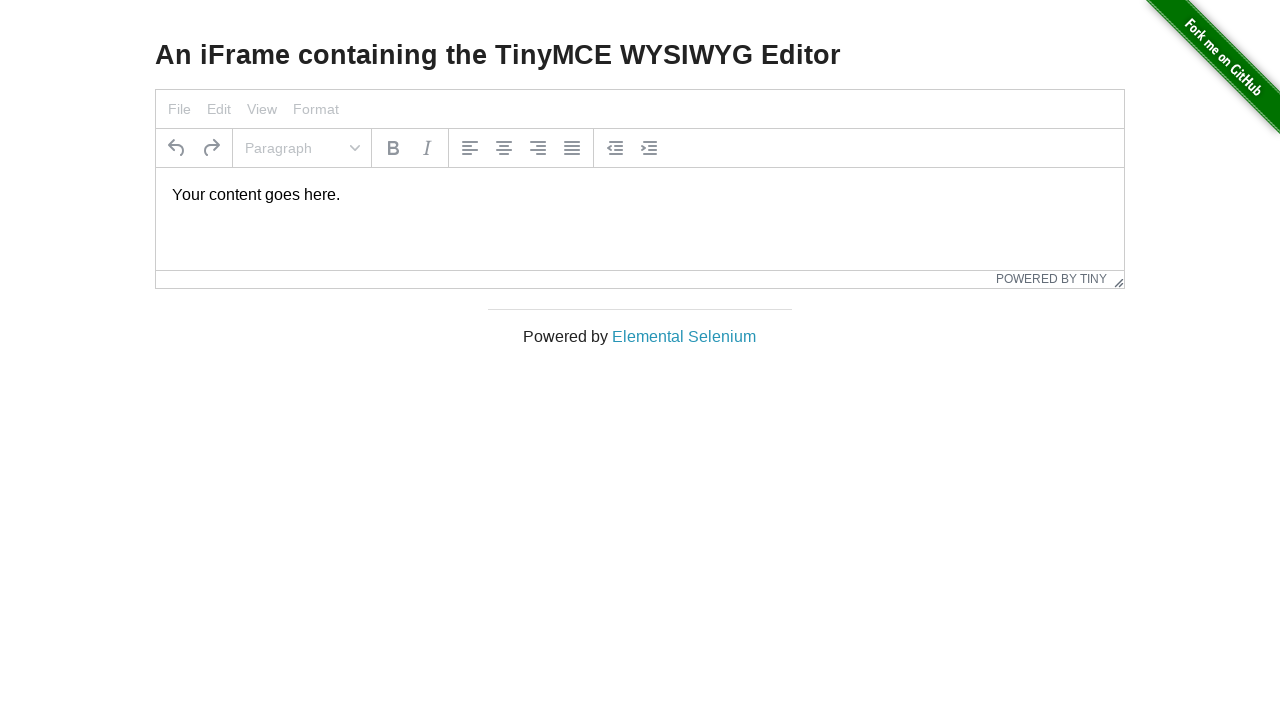

New tab page loaded successfully
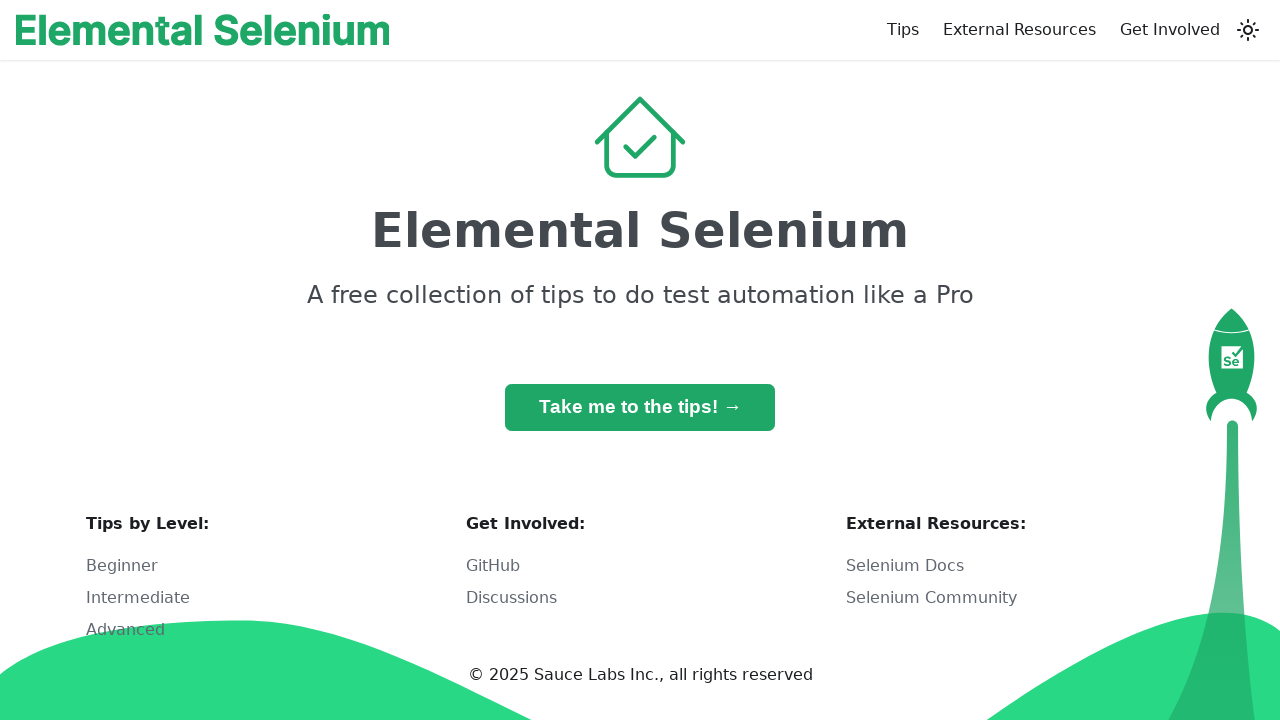

Retrieved new tab title: Home | Elemental Selenium
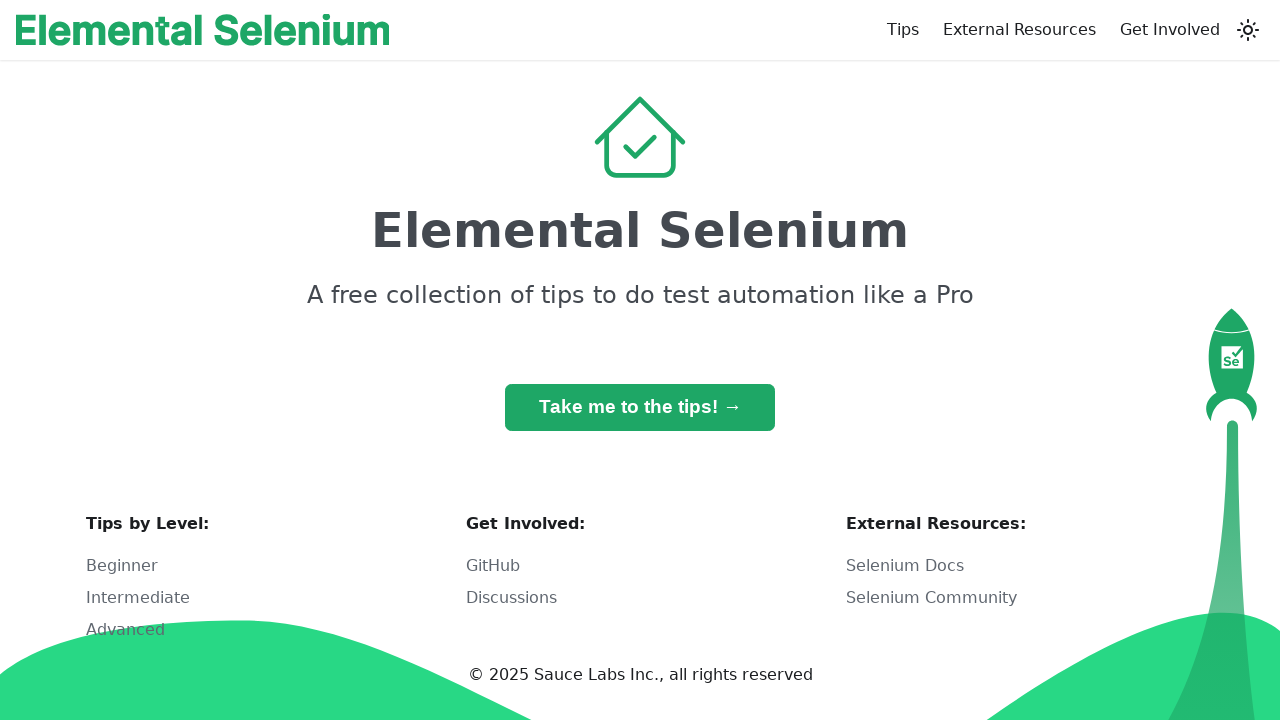

Verified that new tab title contains 'Selenium'
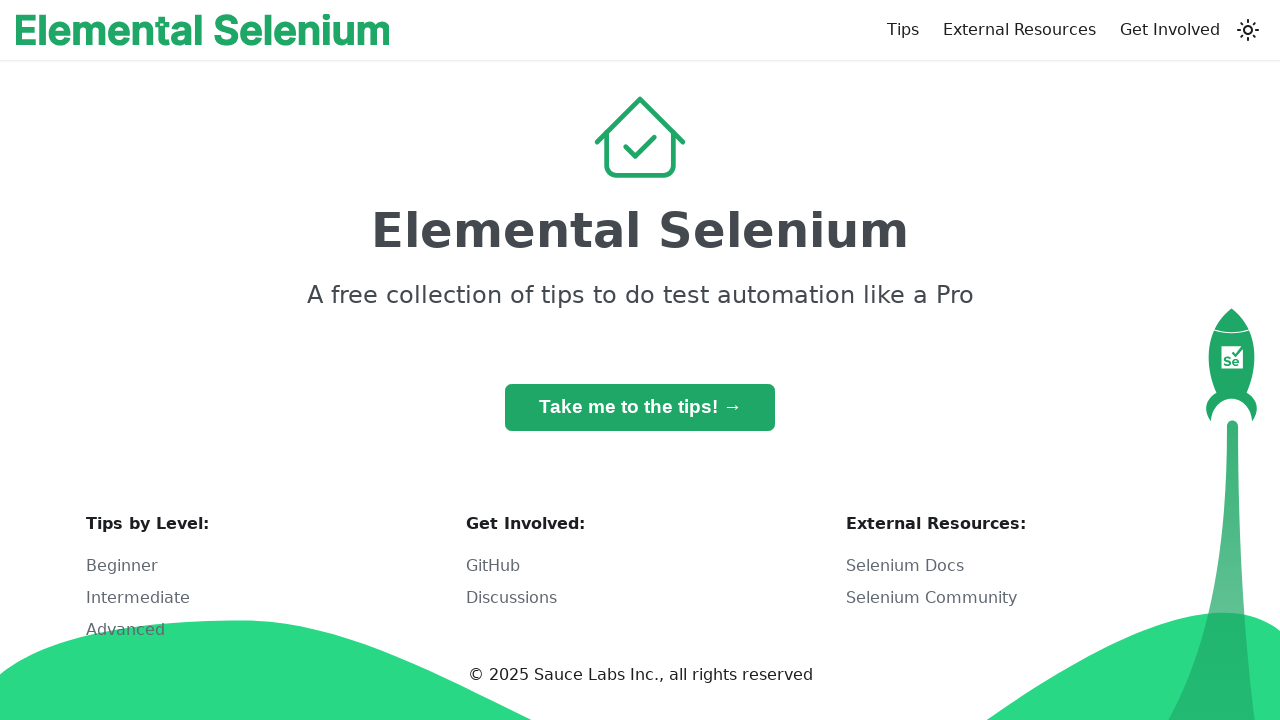

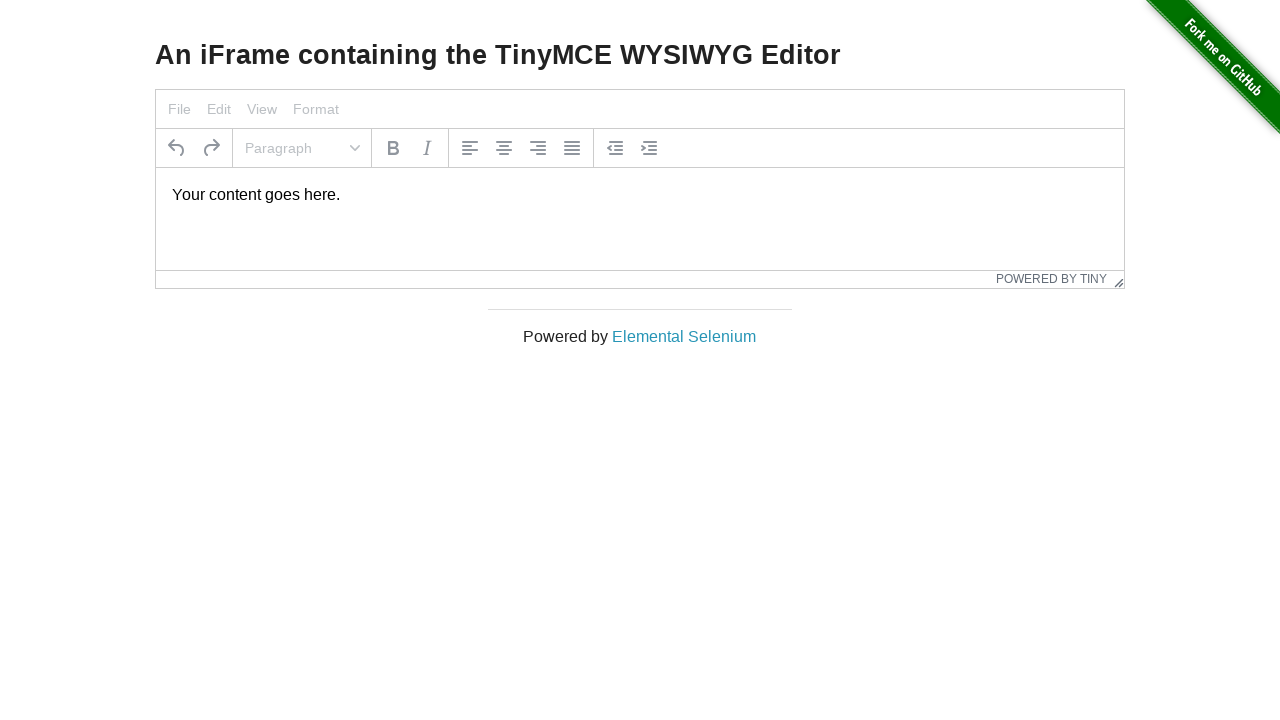